Navigates to a Selenium test example page and verifies the page title is "Selenium Test Example Page"

Starting URL: http://crossbrowsertesting.github.io/selenium_example_page.html

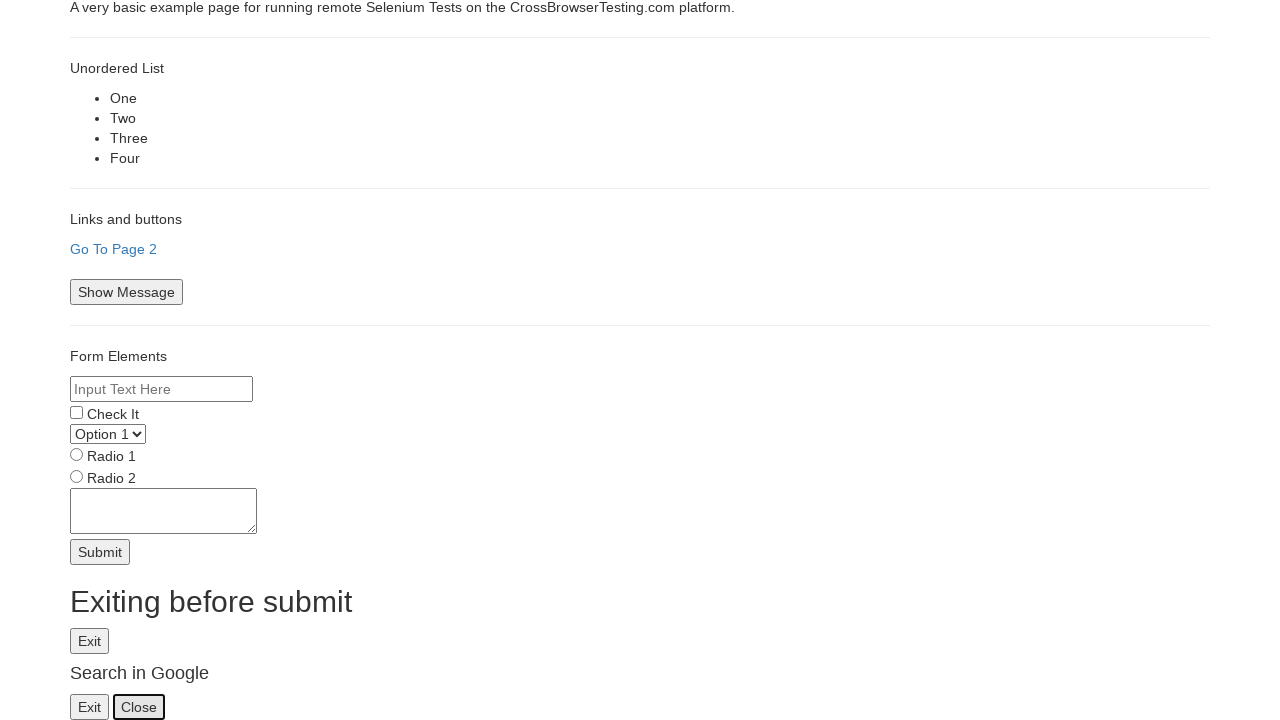

Navigated to Selenium test example page
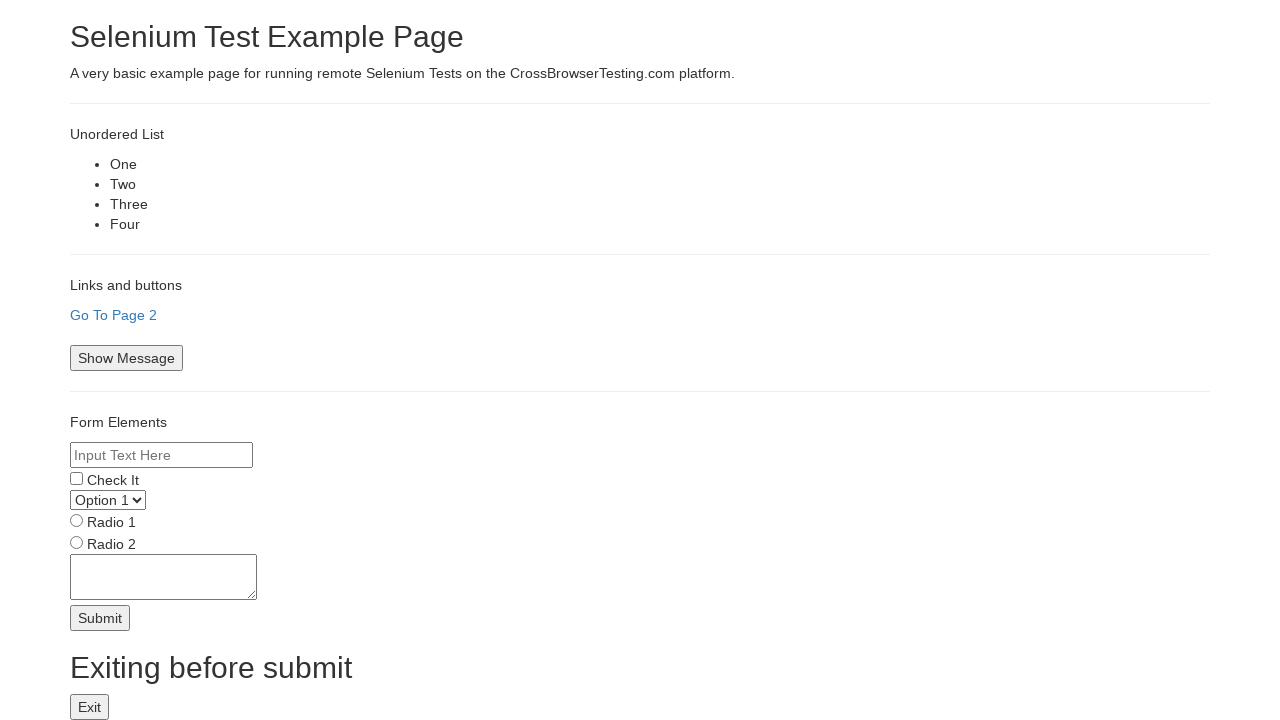

Verified page title is 'Selenium Test Example Page'
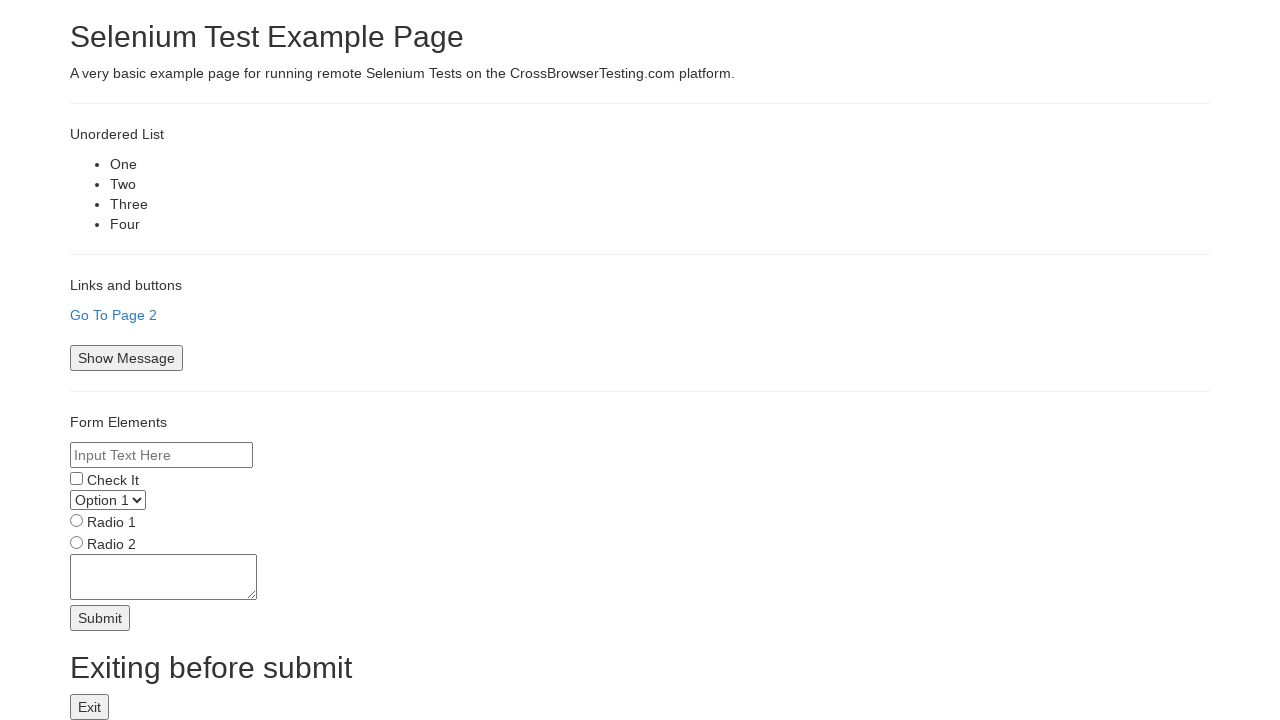

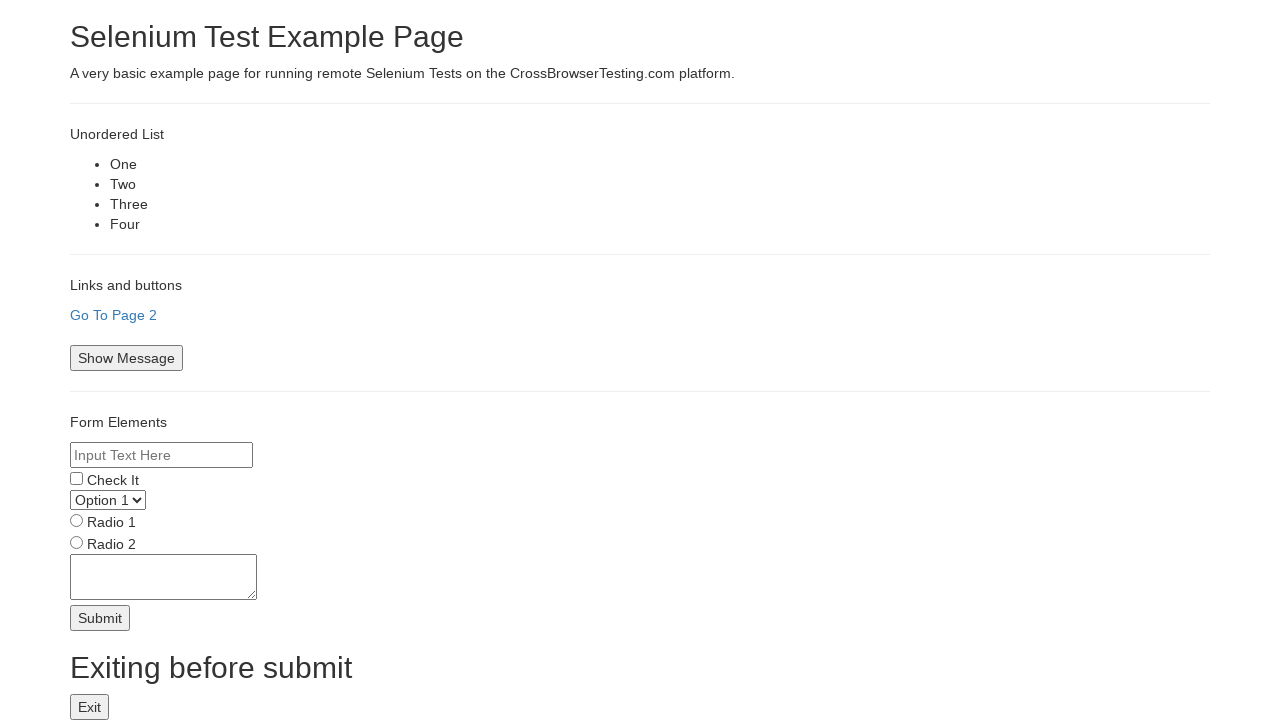